Tests editing a todo item by double-clicking and entering new text

Starting URL: https://demo.playwright.dev/todomvc

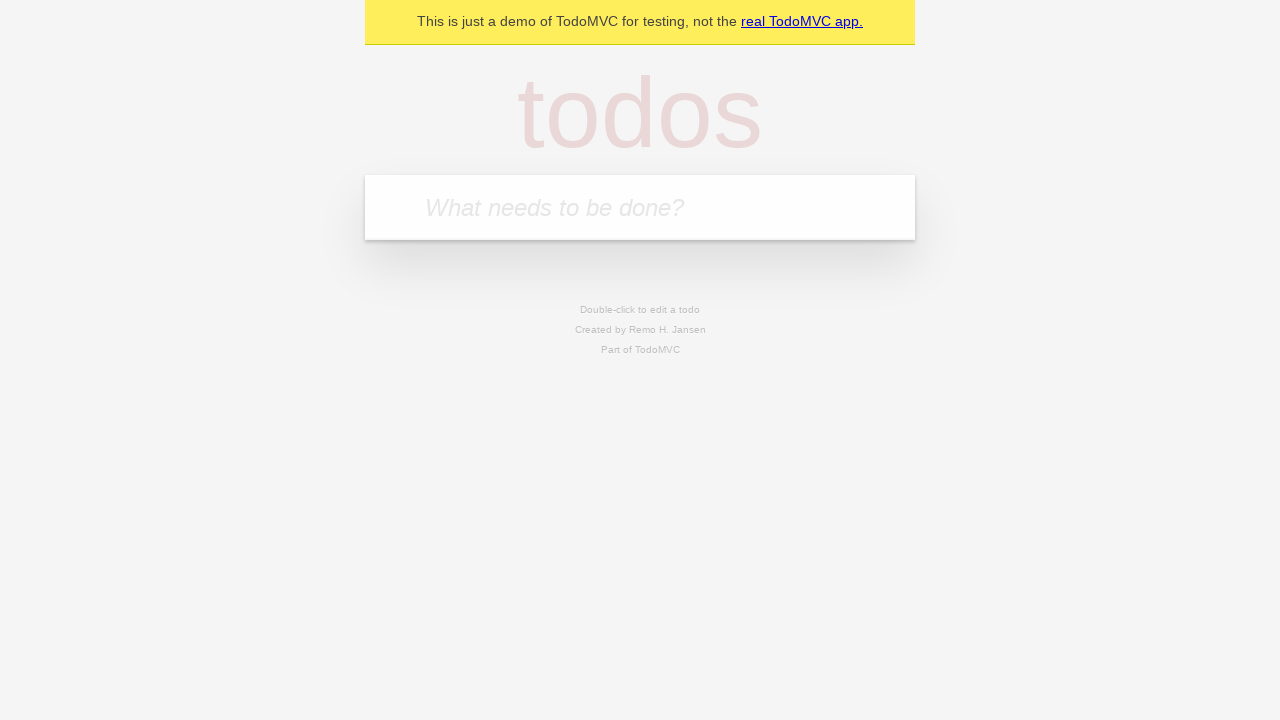

Filled todo input with 'buy some cheese' on internal:attr=[placeholder="What needs to be done?"i]
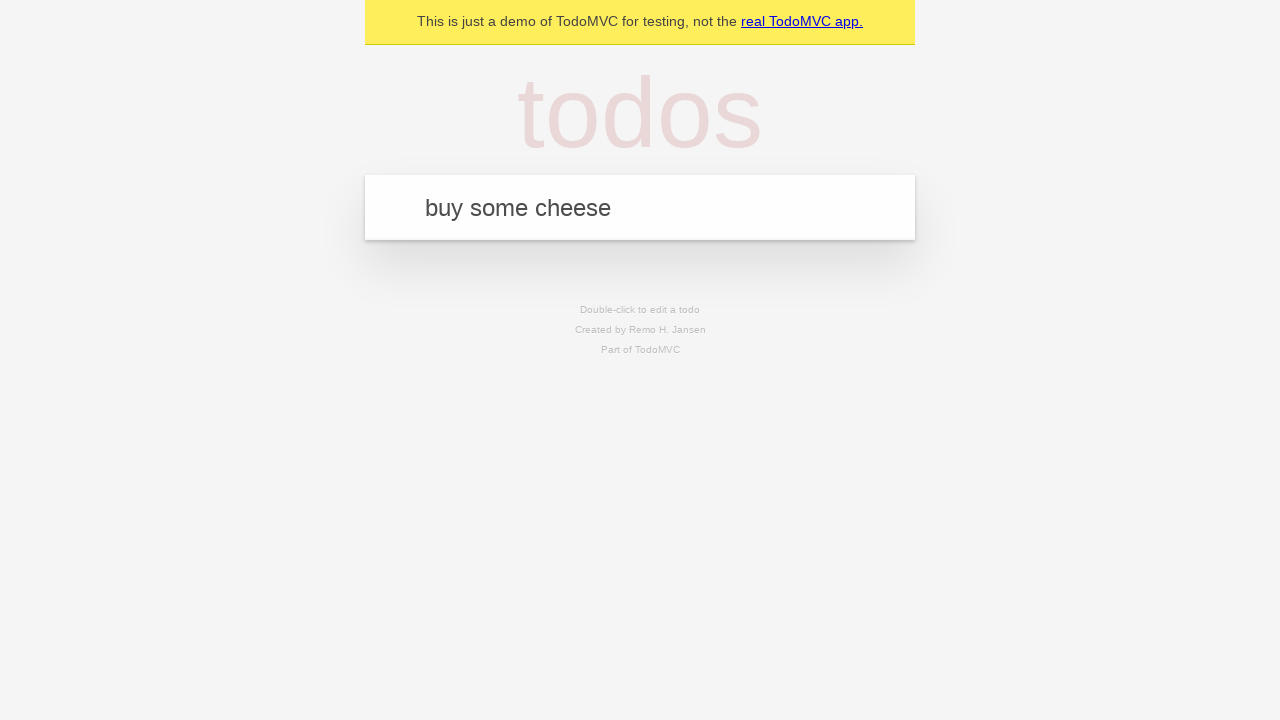

Pressed Enter to add first todo item on internal:attr=[placeholder="What needs to be done?"i]
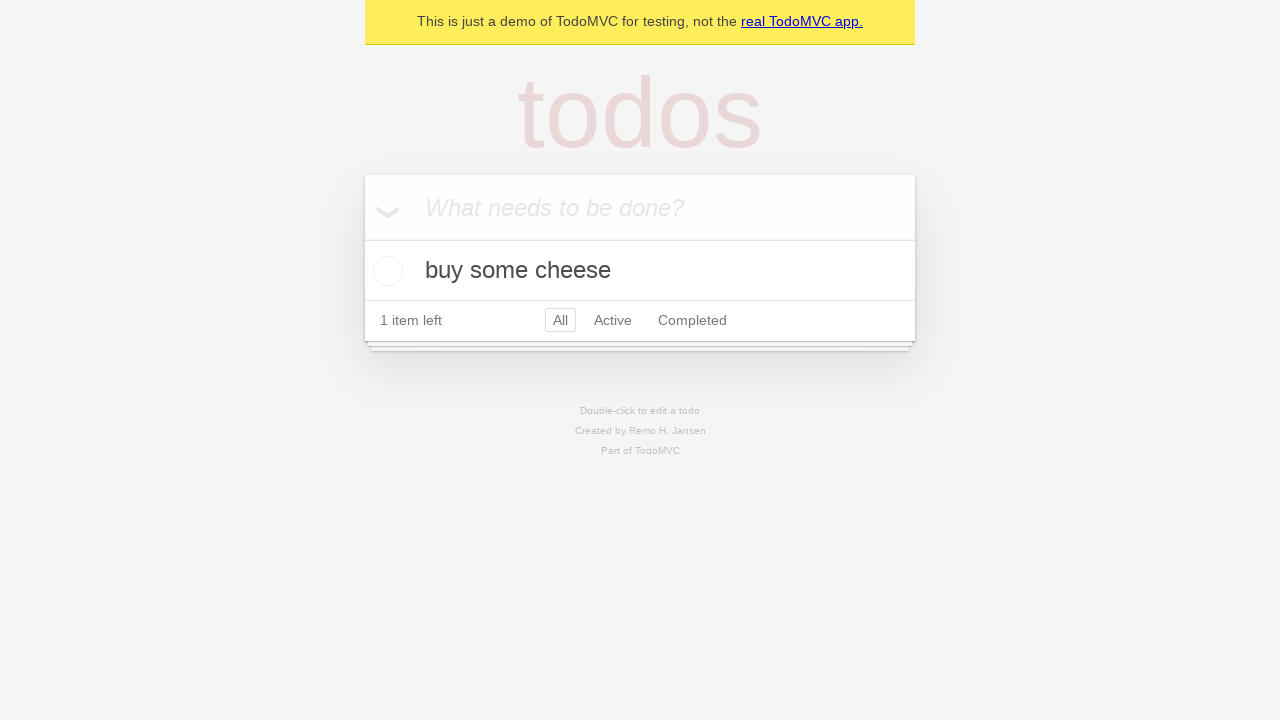

Filled todo input with 'feed the cat' on internal:attr=[placeholder="What needs to be done?"i]
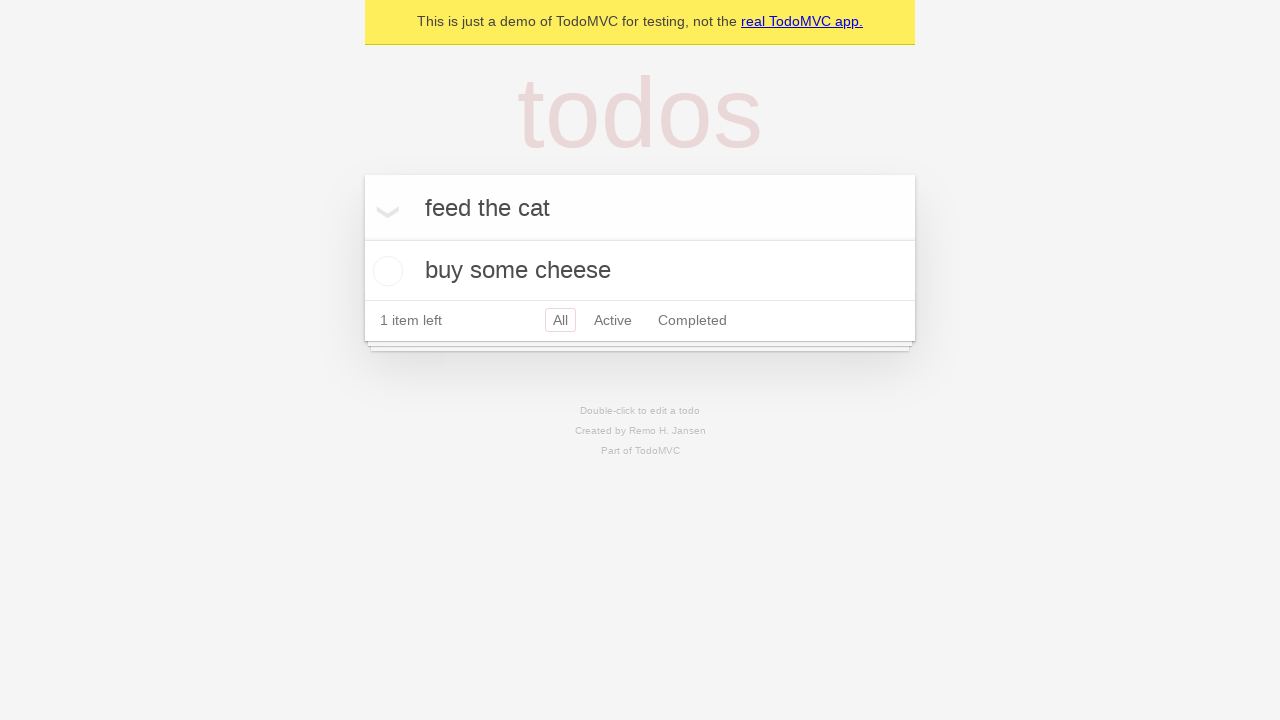

Pressed Enter to add second todo item on internal:attr=[placeholder="What needs to be done?"i]
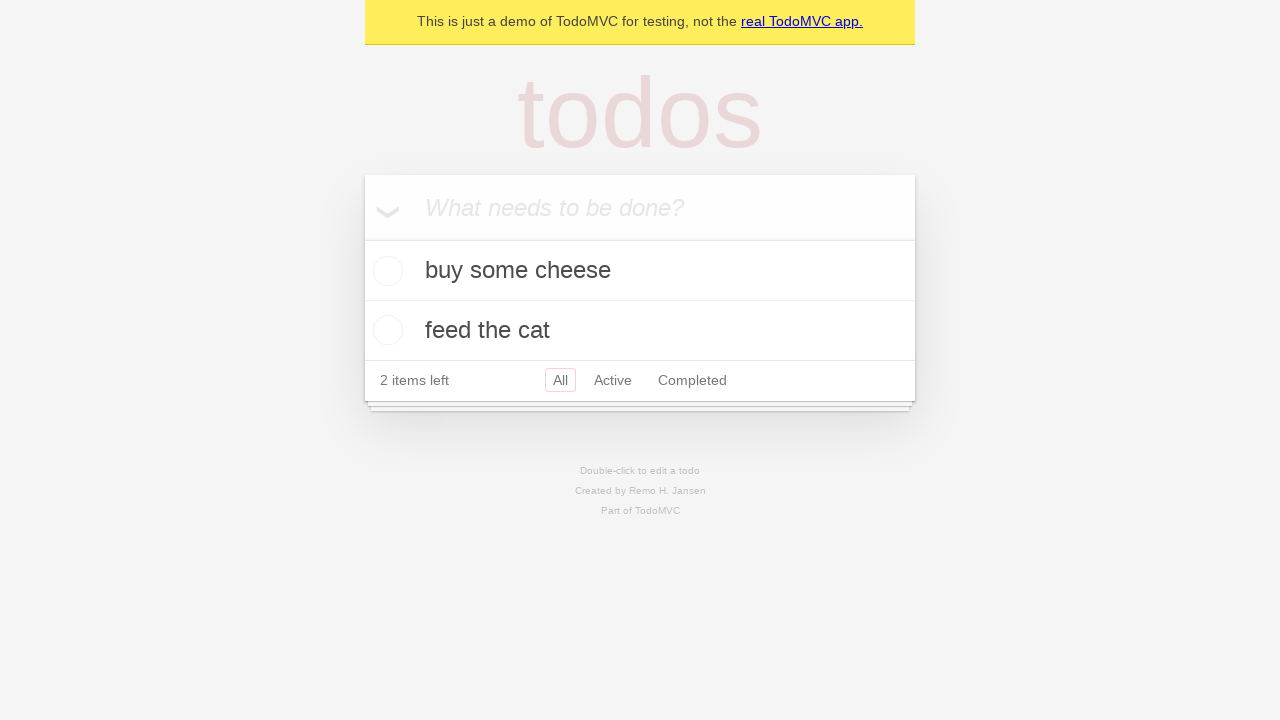

Filled todo input with 'book a doctors appointment' on internal:attr=[placeholder="What needs to be done?"i]
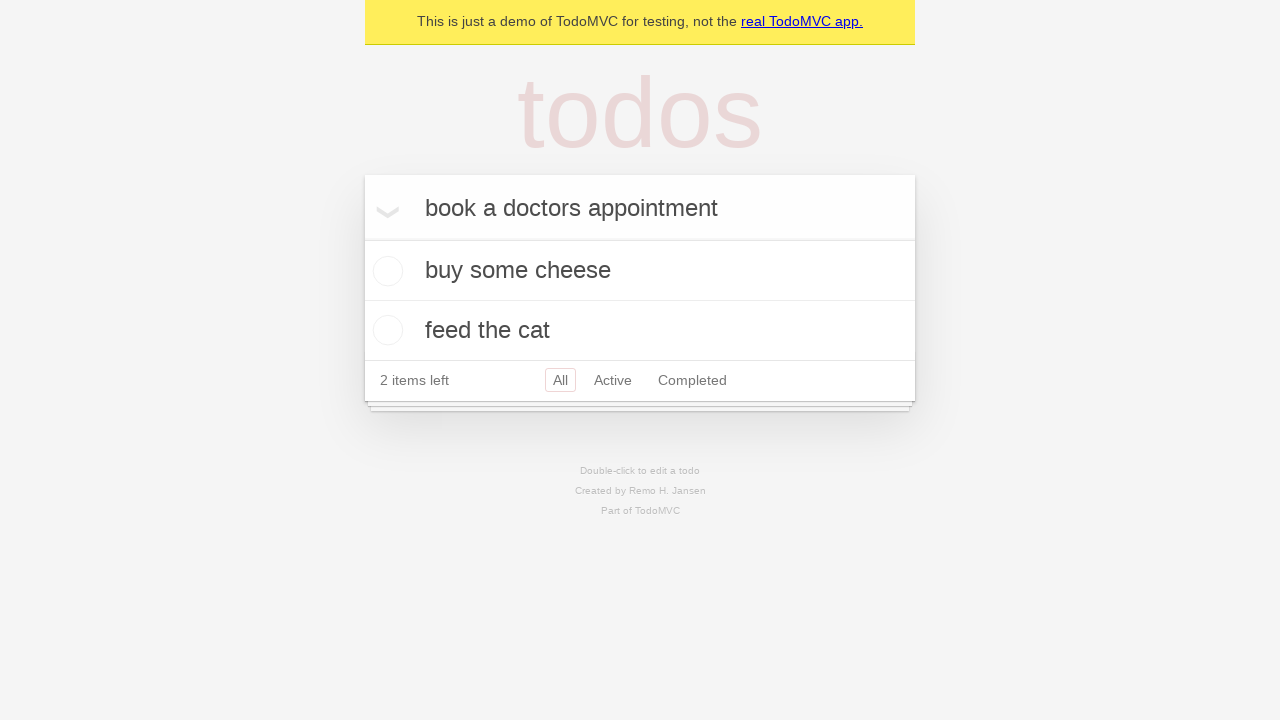

Pressed Enter to add third todo item on internal:attr=[placeholder="What needs to be done?"i]
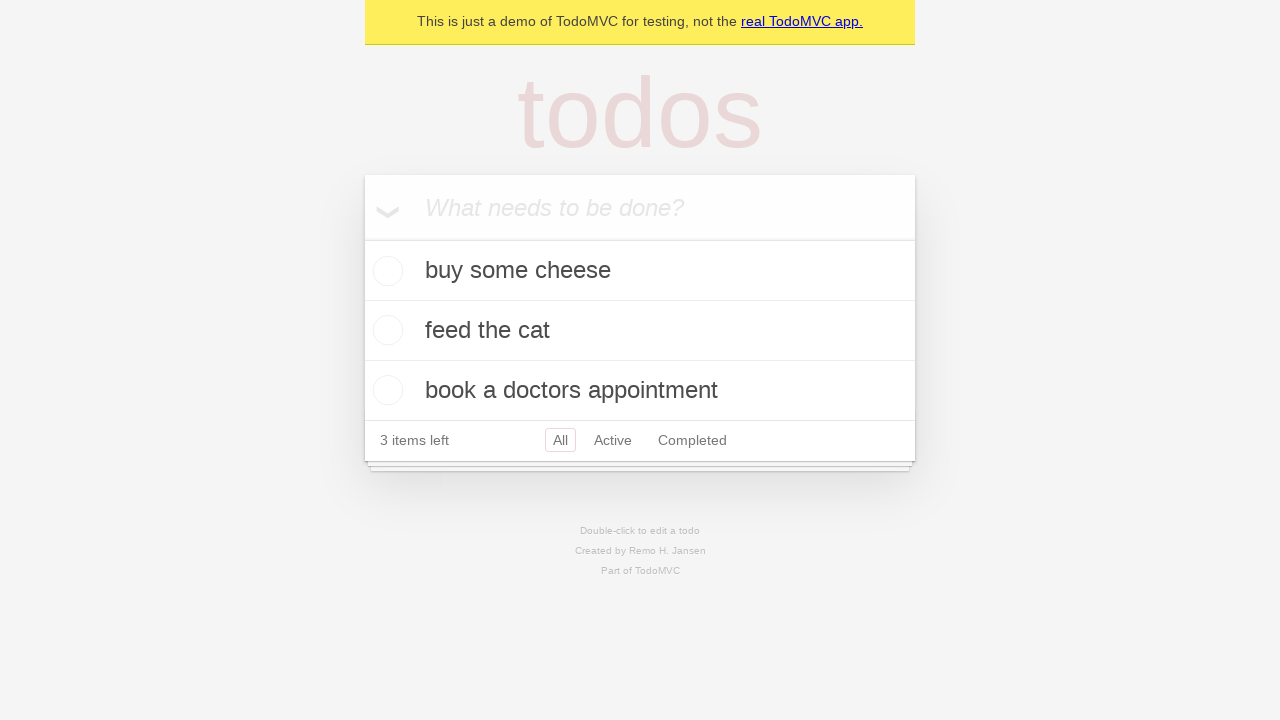

Double-clicked second todo item to enter edit mode at (640, 331) on internal:testid=[data-testid="todo-item"s] >> nth=1
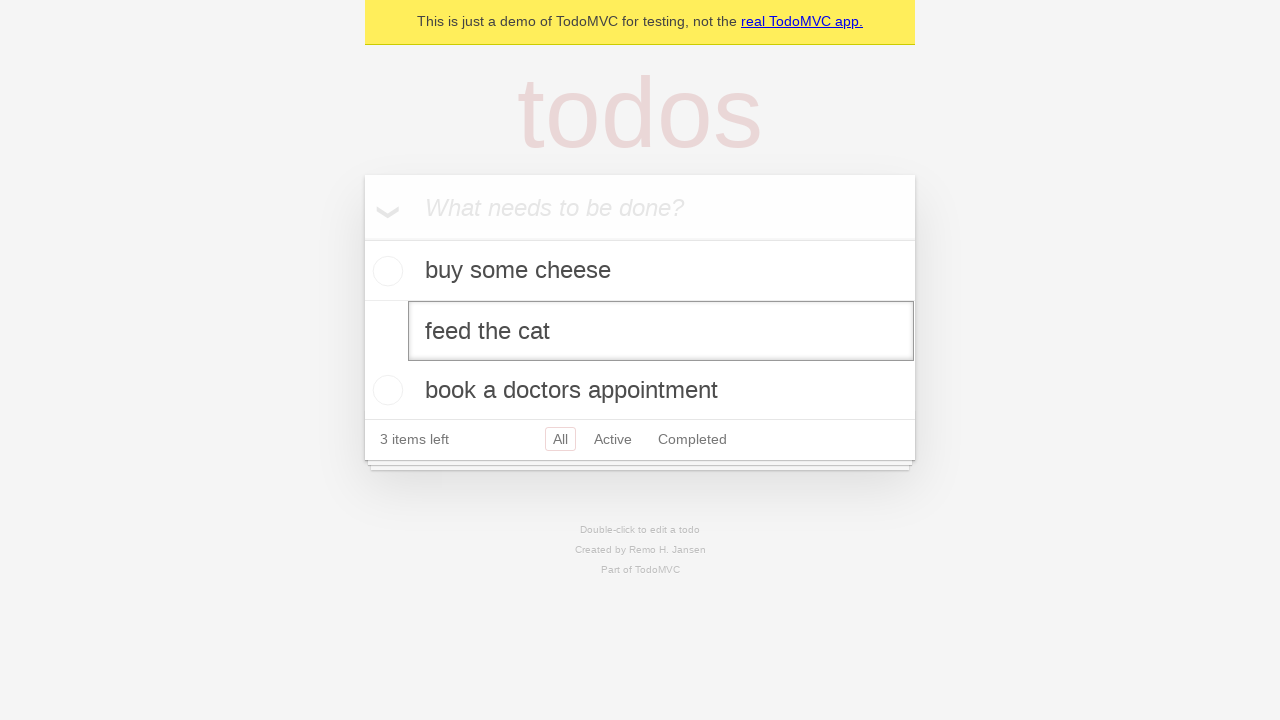

Filled edit textbox with 'buy some sausages' on internal:testid=[data-testid="todo-item"s] >> nth=1 >> internal:role=textbox[nam
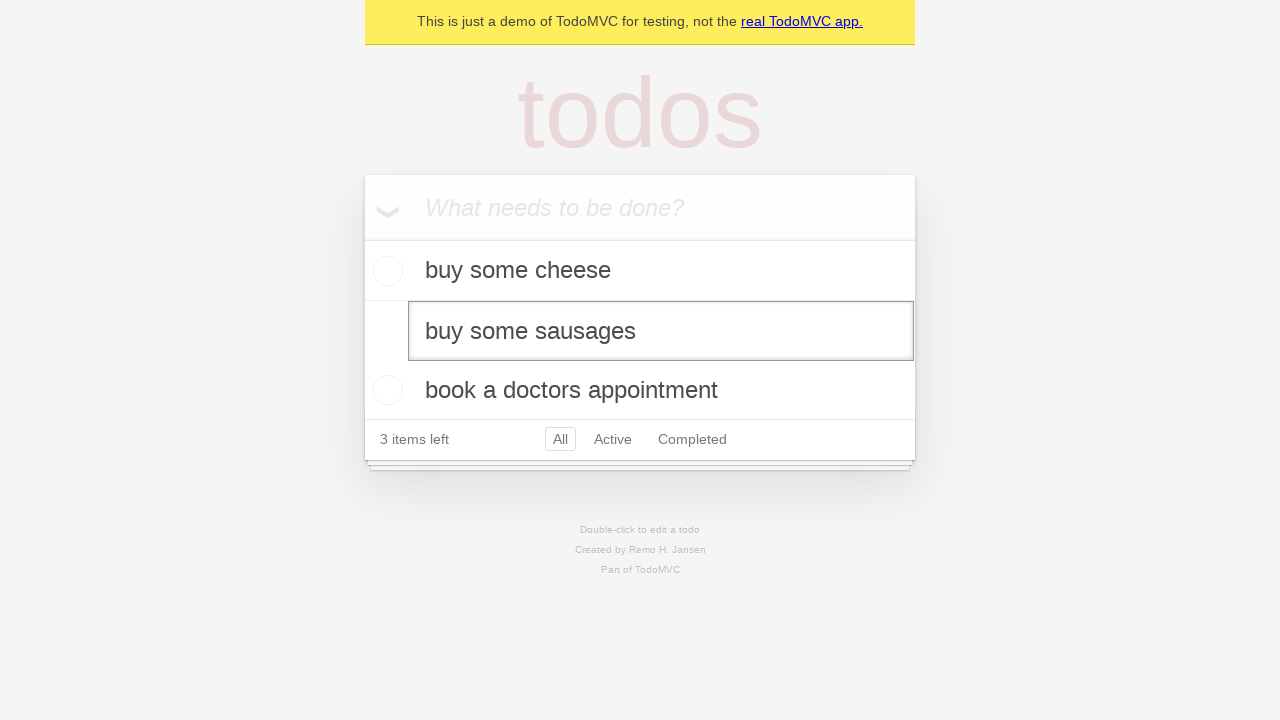

Pressed Enter to confirm edited todo item on internal:testid=[data-testid="todo-item"s] >> nth=1 >> internal:role=textbox[nam
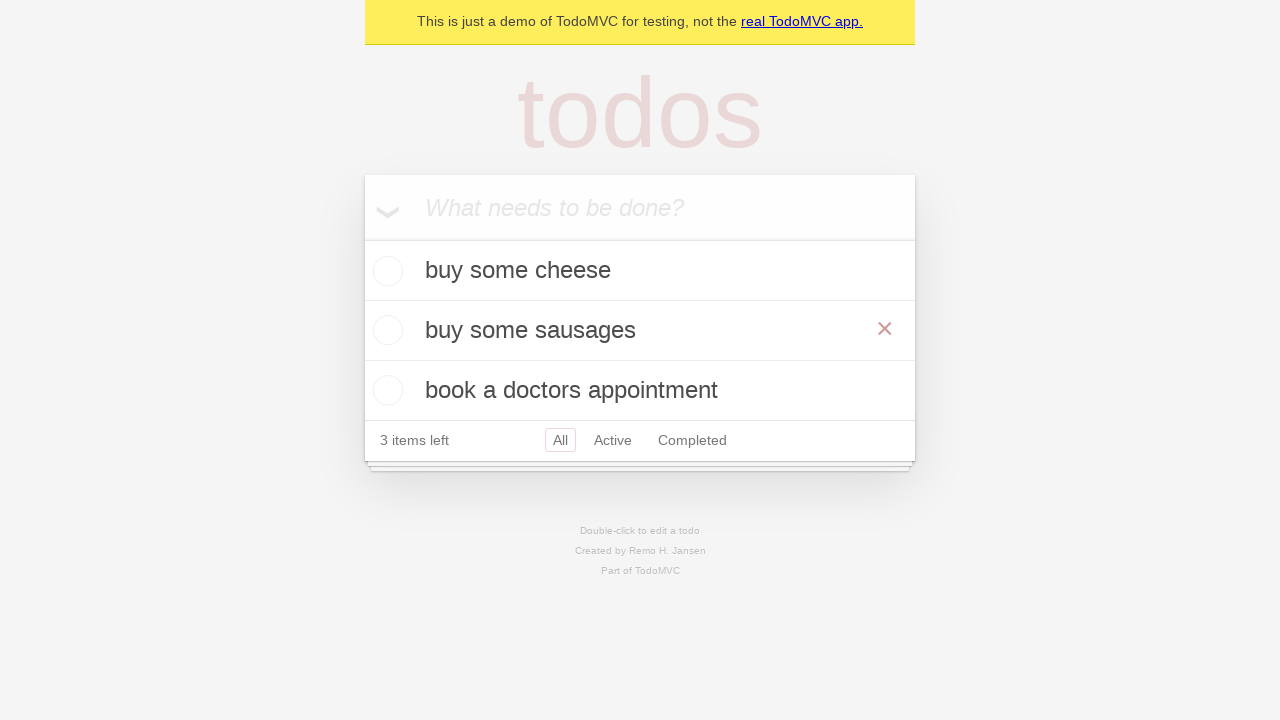

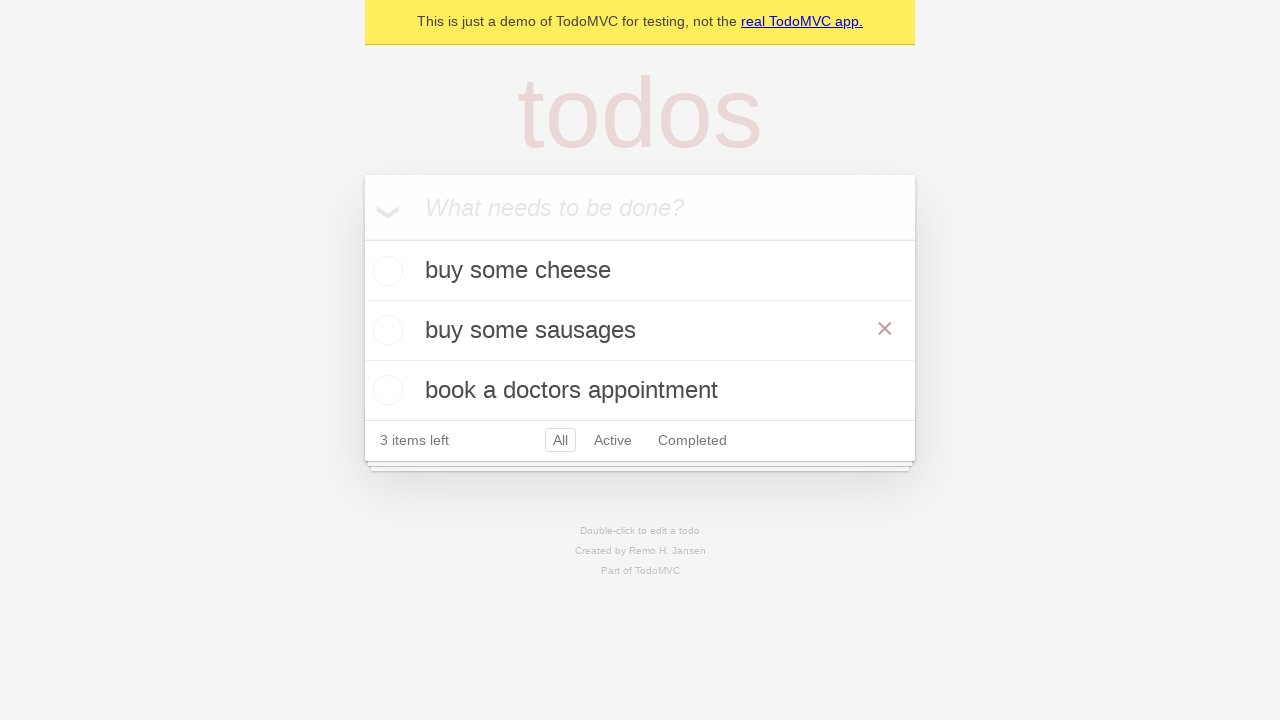